Tests the signature pad drawing functionality by drawing a pattern on the canvas using mouse drag actions, then clears the canvas using the Clear button.

Starting URL: http://szimek.github.io/signature_pad/

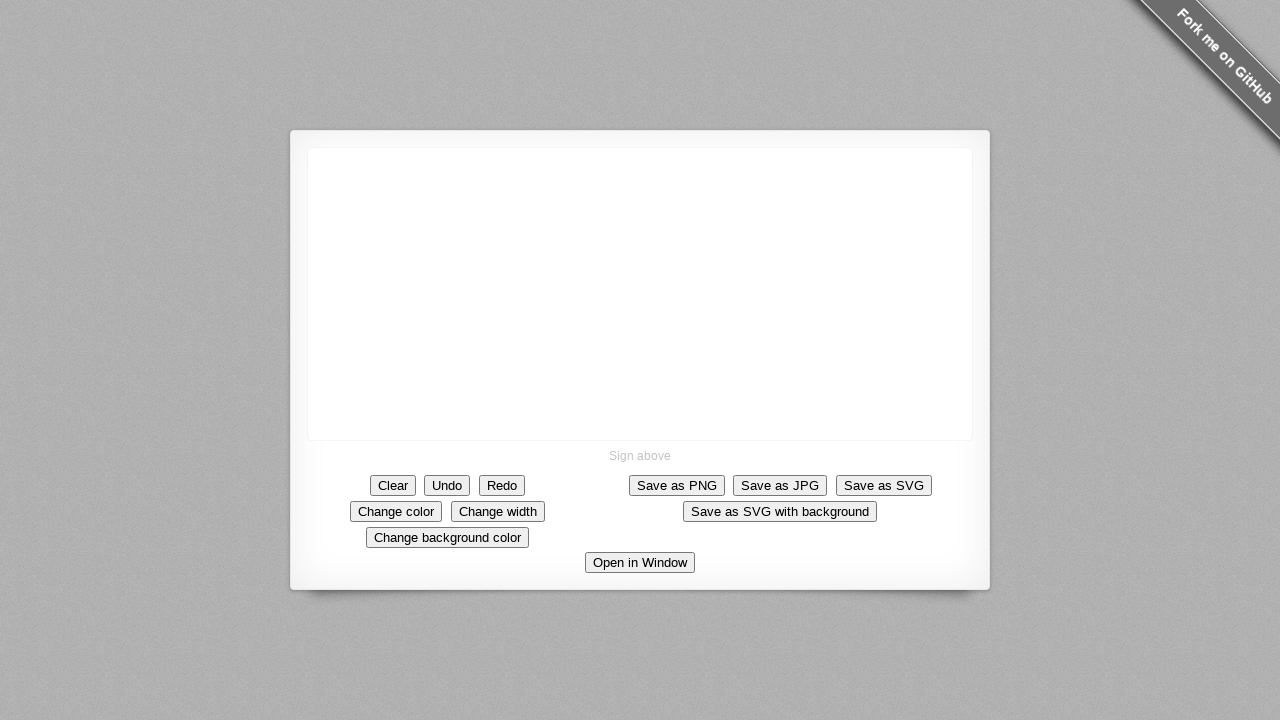

Located the signature pad canvas element
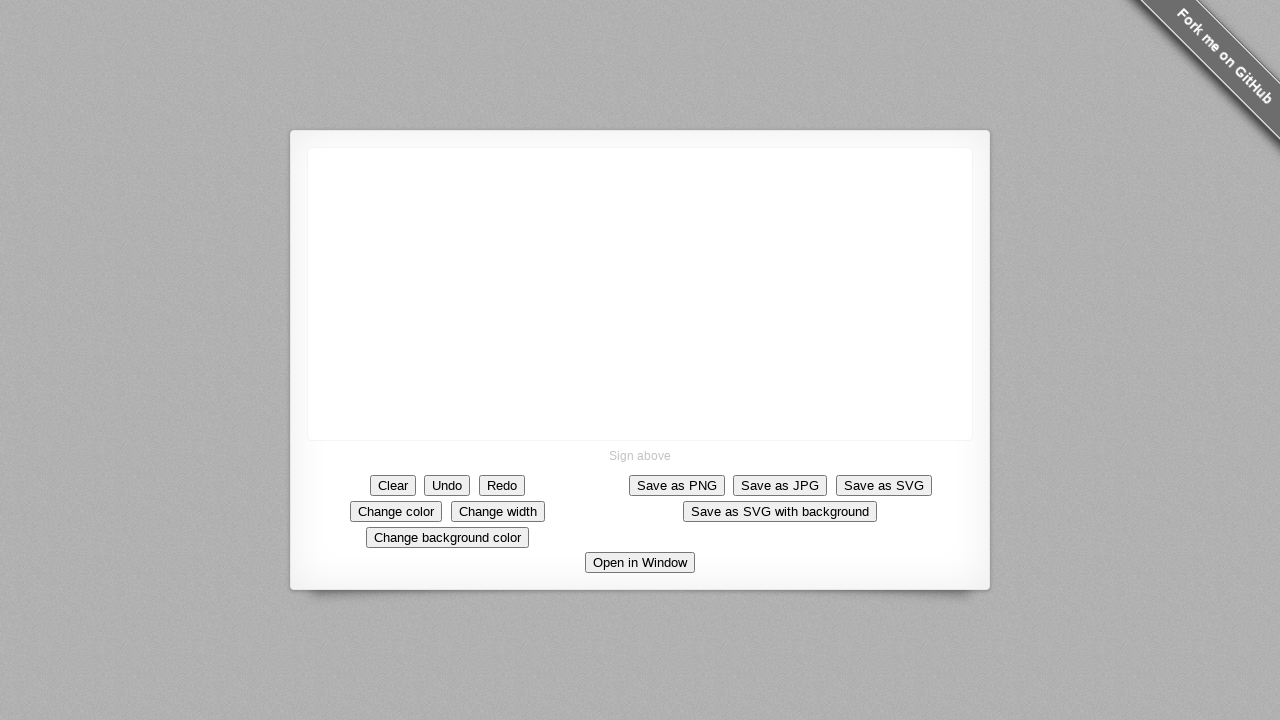

Retrieved canvas bounding box coordinates
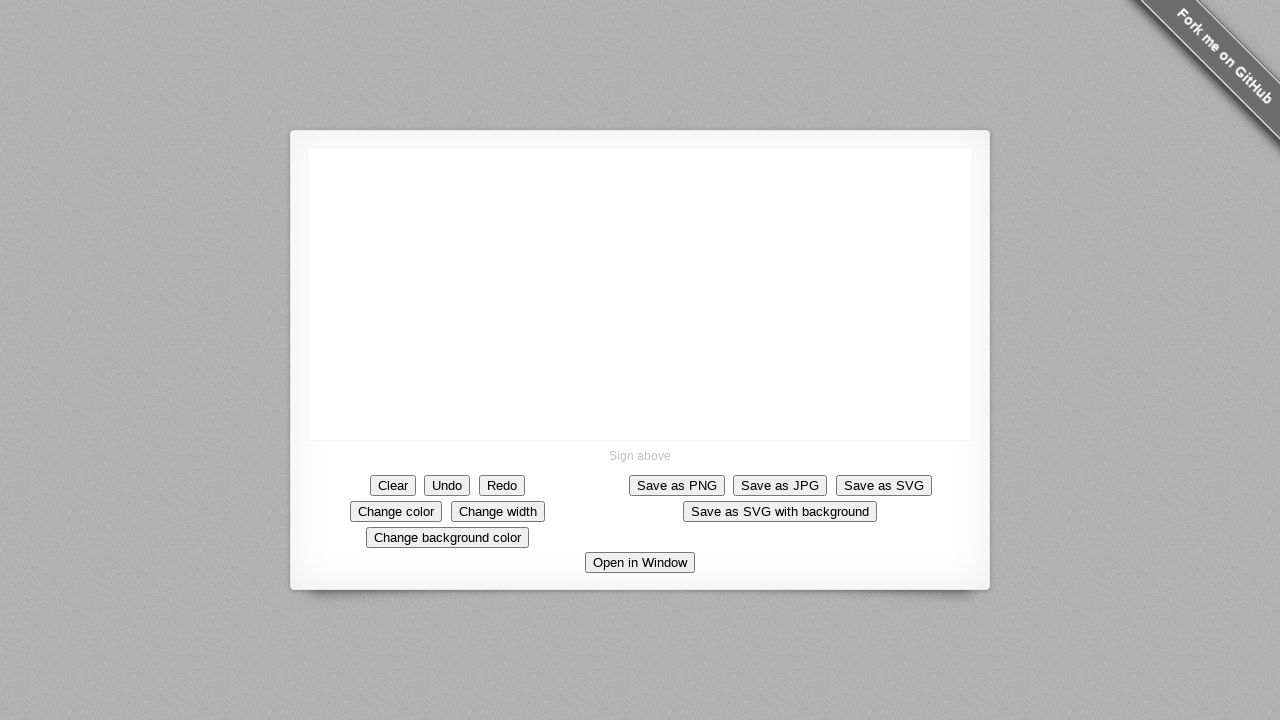

Moved mouse to center of signature pad at (640, 294)
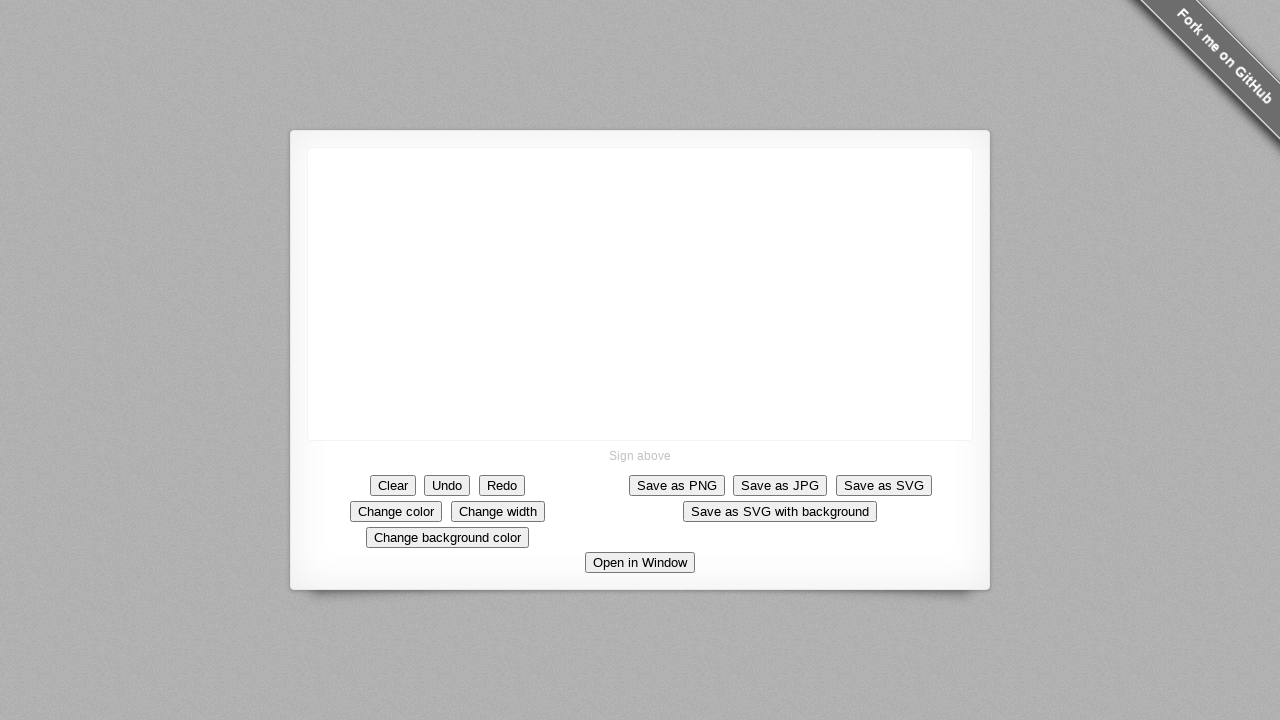

Pressed mouse button down to start drawing at (640, 294)
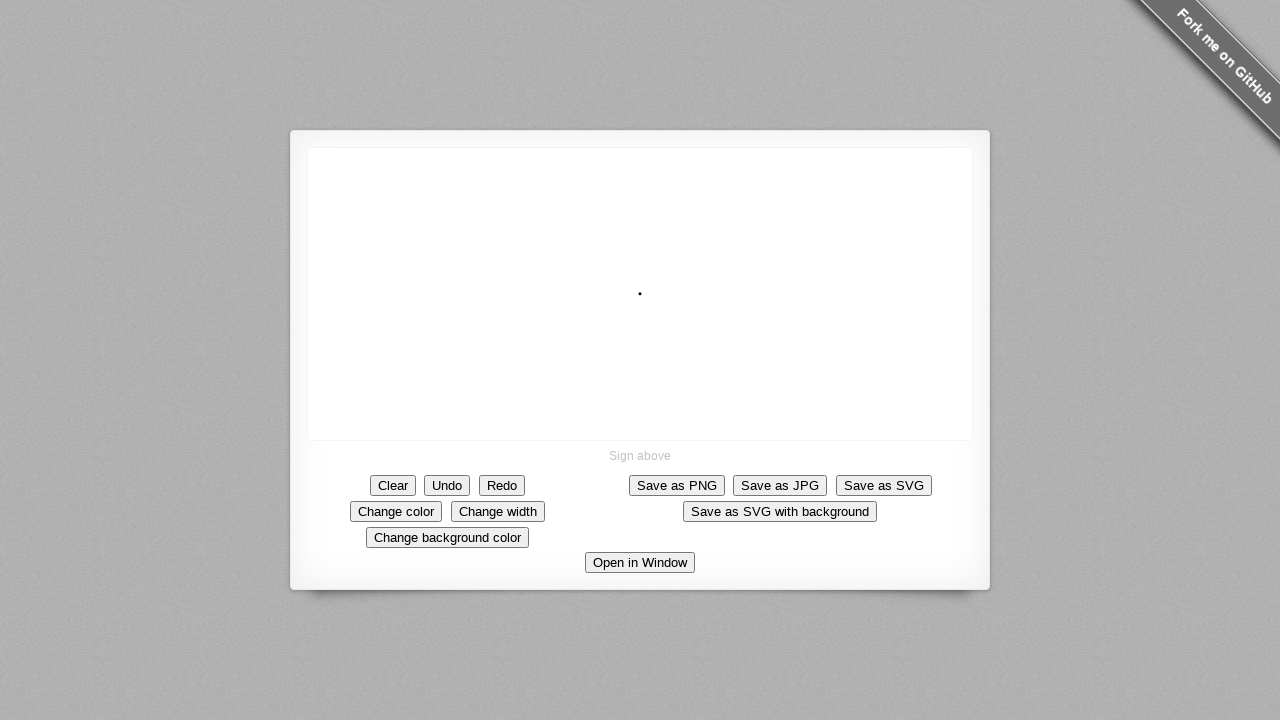

Drew diagonal line pattern on signature pad at (690, 344)
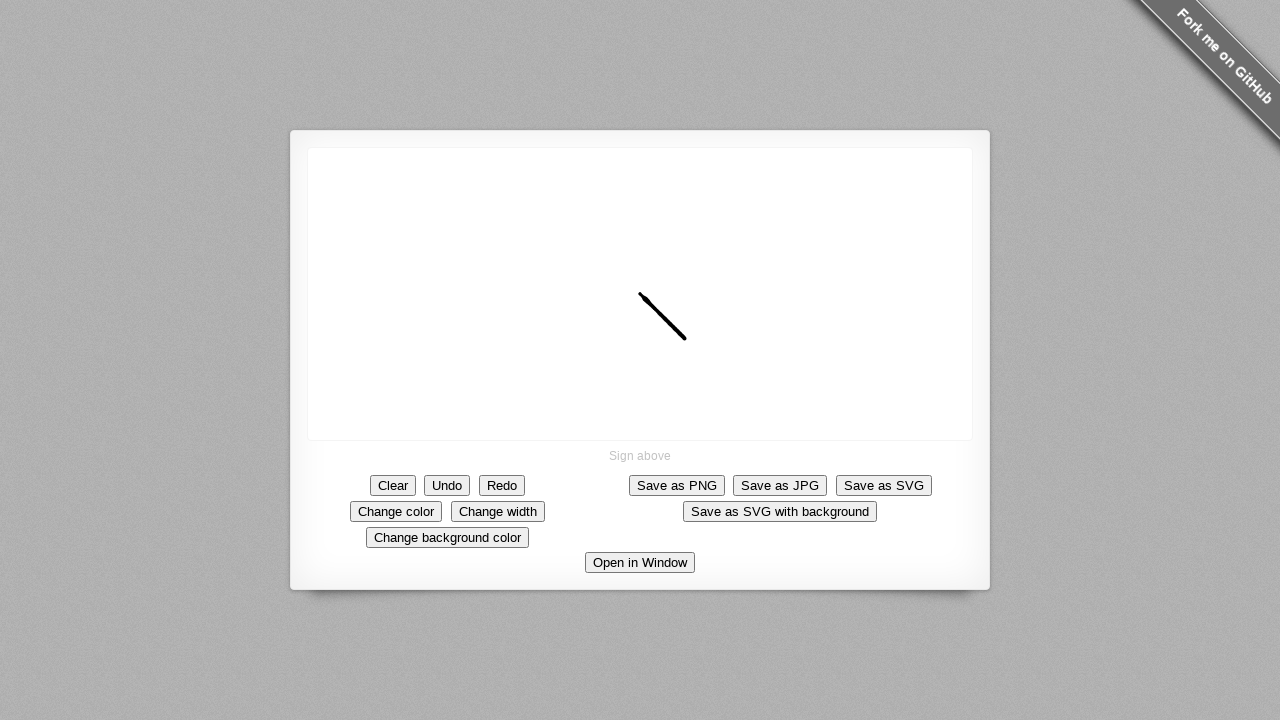

Drew vertical line pattern on signature pad at (690, 394)
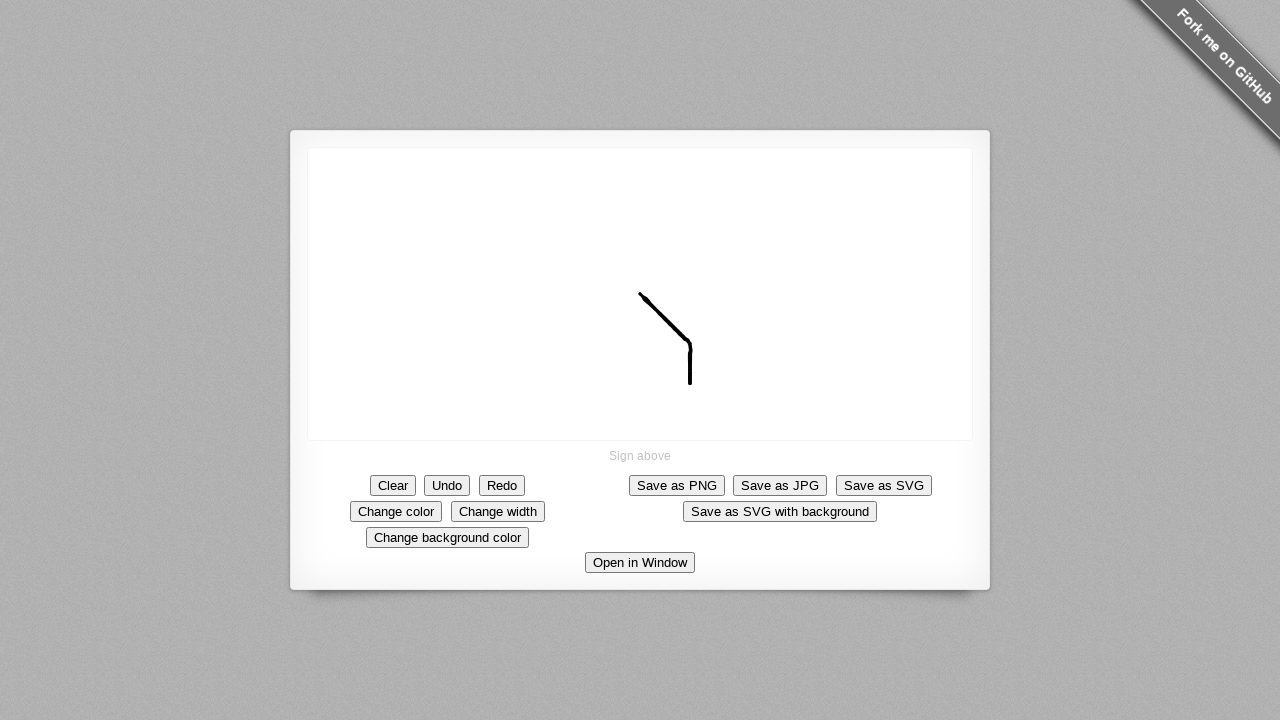

Drew horizontal line pattern on signature pad at (740, 394)
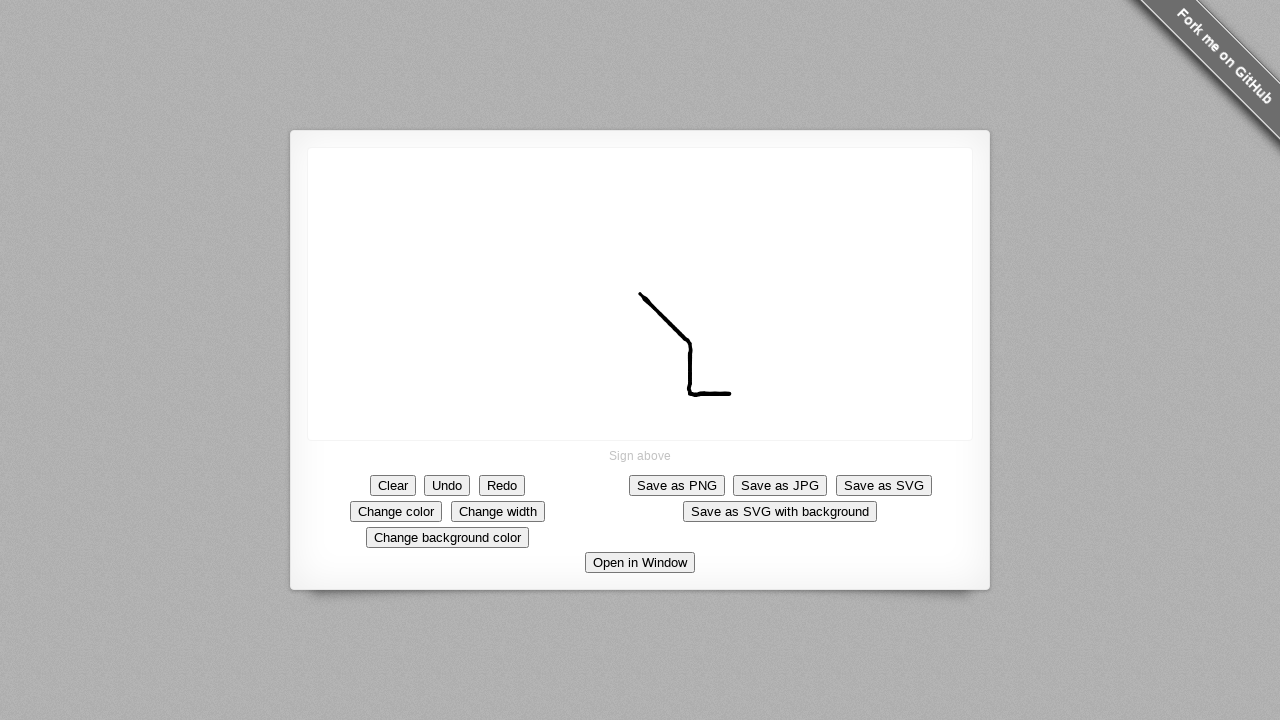

Released mouse button to finish drawing at (740, 394)
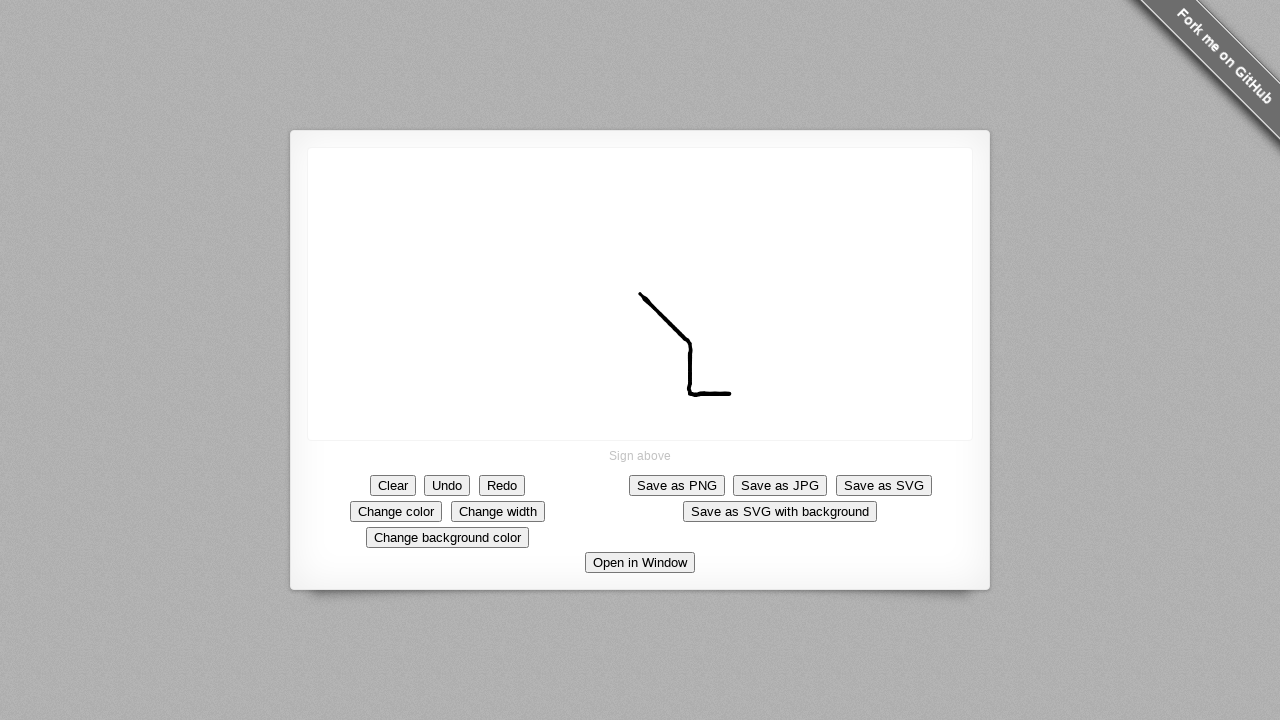

Clicked Clear button to erase the signature pad at (393, 485) on xpath=//*[text()='Clear']
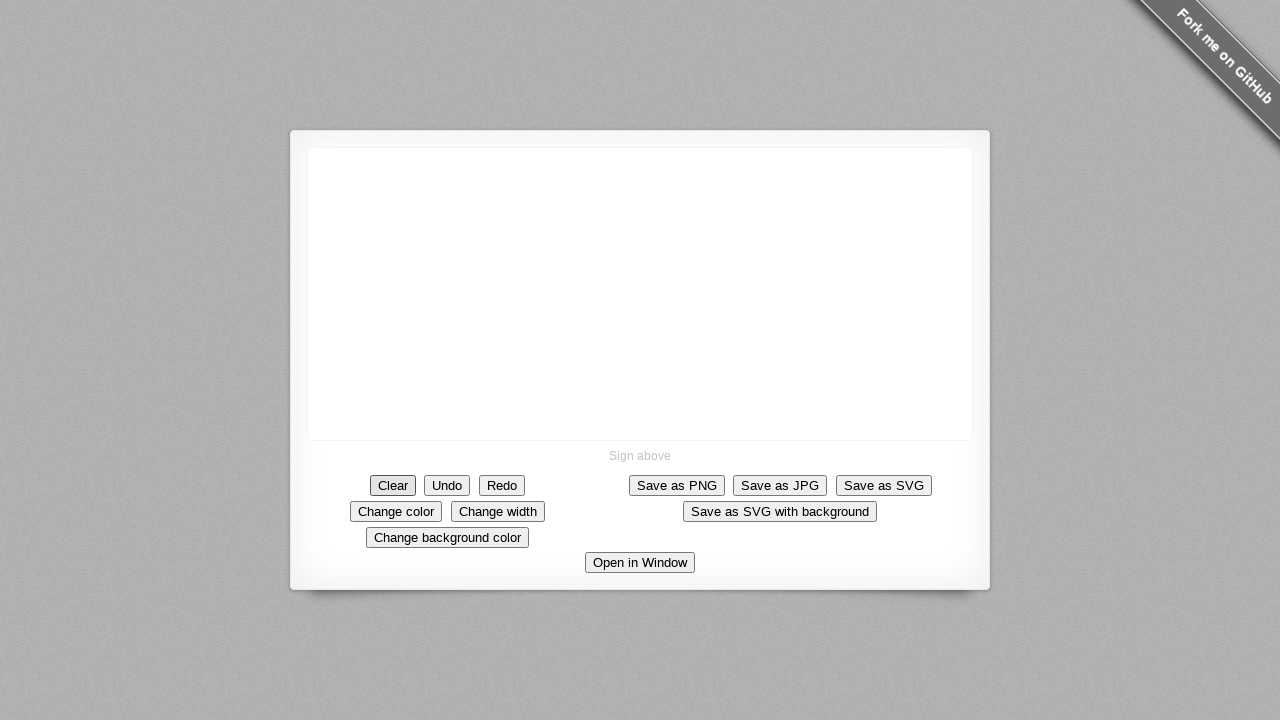

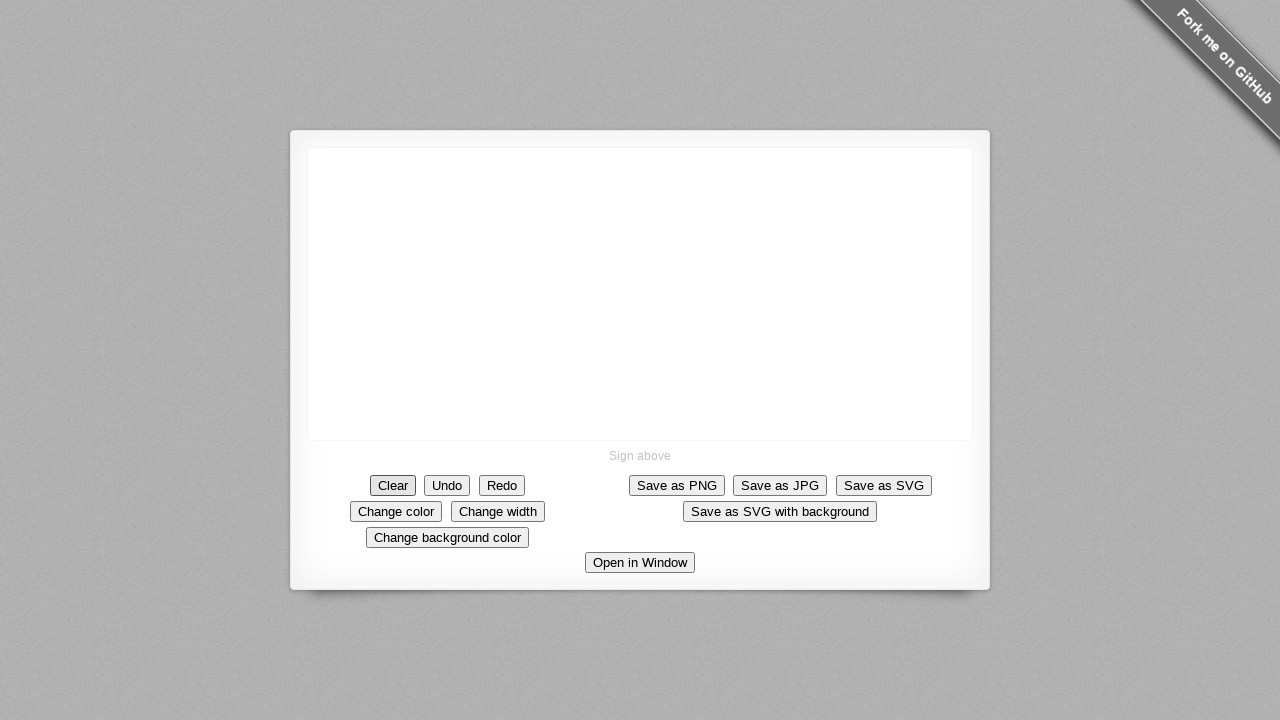